Tests dynamic dropdown selection for flight booking by selecting origin and destination stations

Starting URL: https://rahulshettyacademy.com/dropdownsPractise/

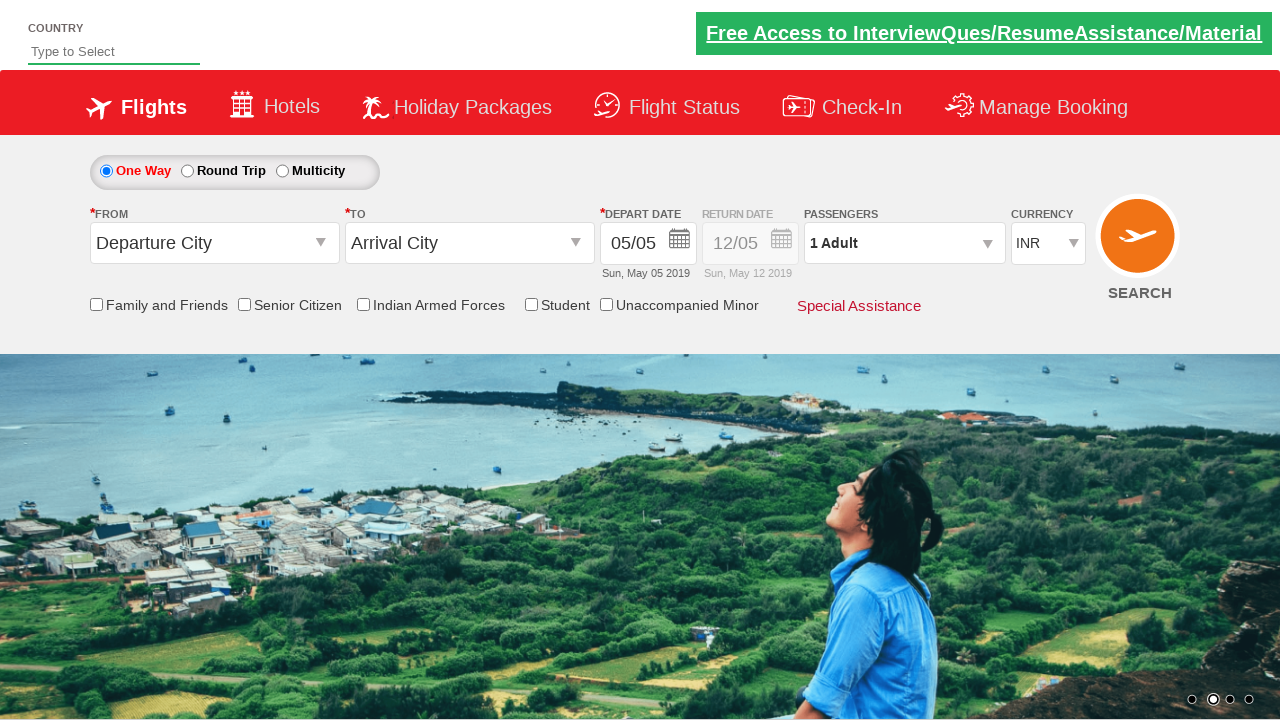

Clicked on origin station dropdown at (214, 243) on #ctl00_mainContent_ddl_originStation1_CTXT
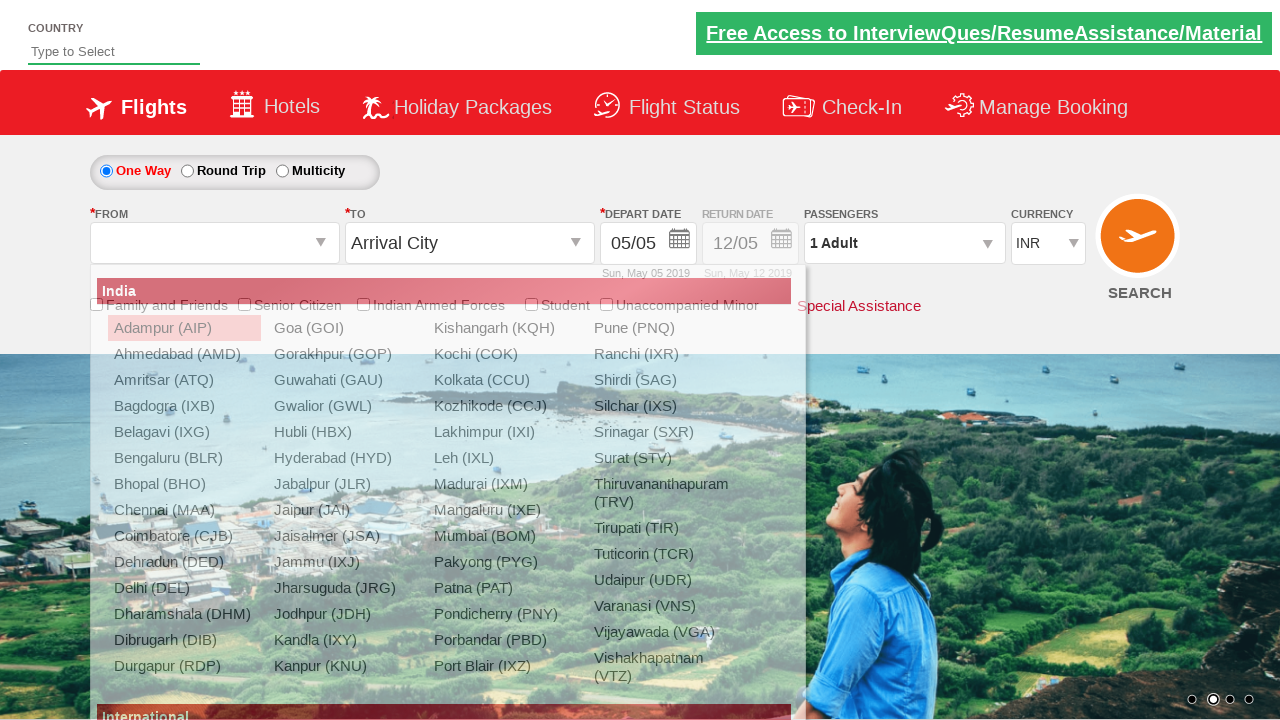

Origin dropdown options loaded with BOM (Mumbai) visible
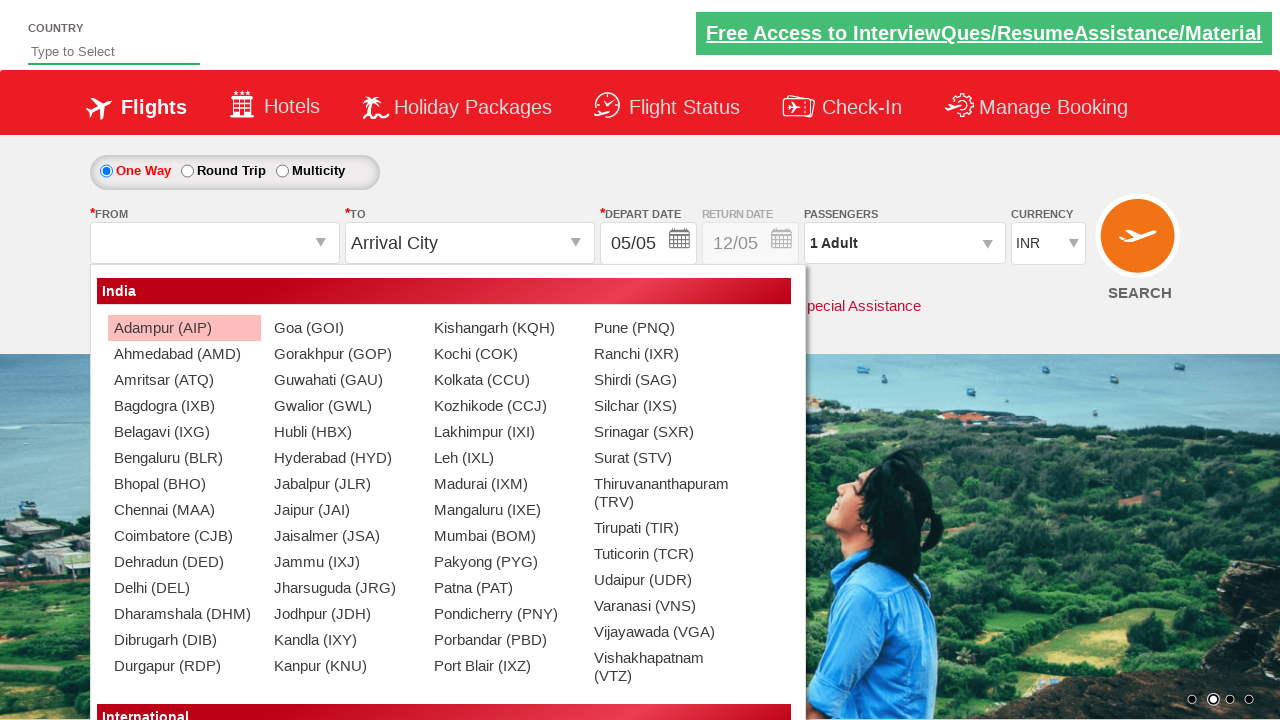

Selected BOM (Mumbai) as origin station at (504, 536) on xpath=//a[@value='BOM']
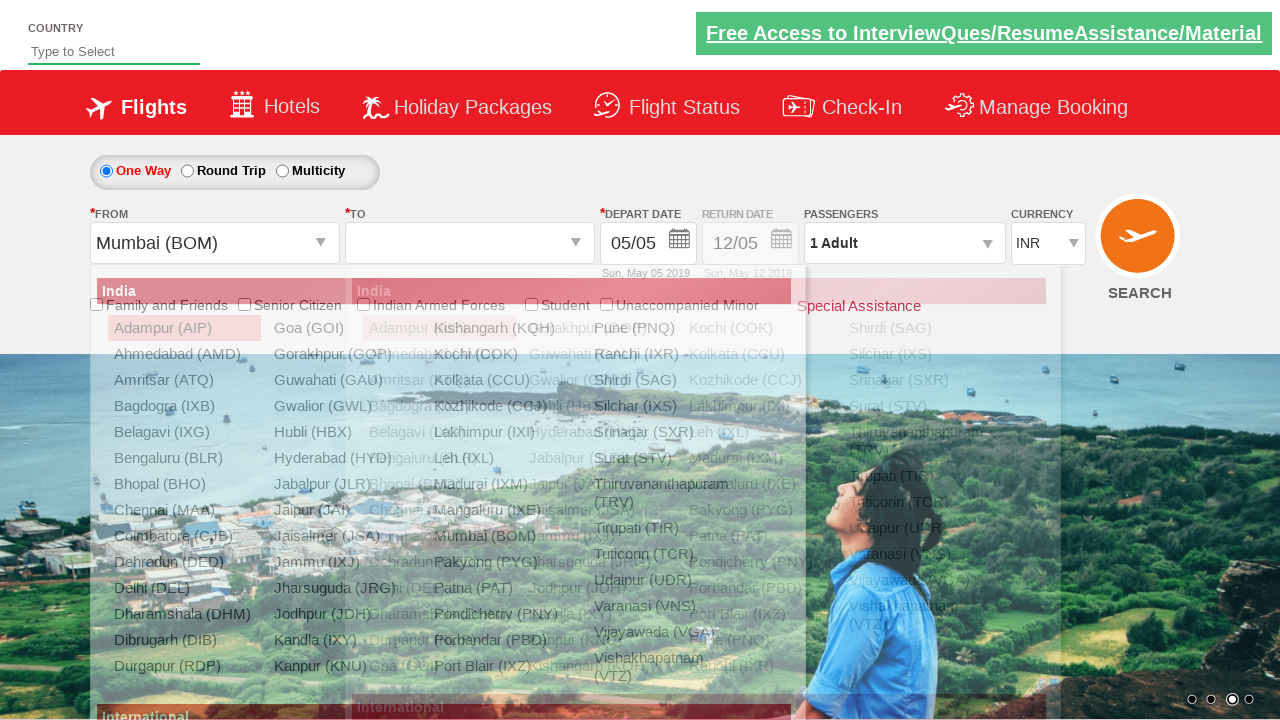

Selected PNQ (Pune) as destination station at (759, 640) on xpath=//div[@id='ctl00_mainContent_ddl_destinationStation1_CTNR']//a[@value='PNQ
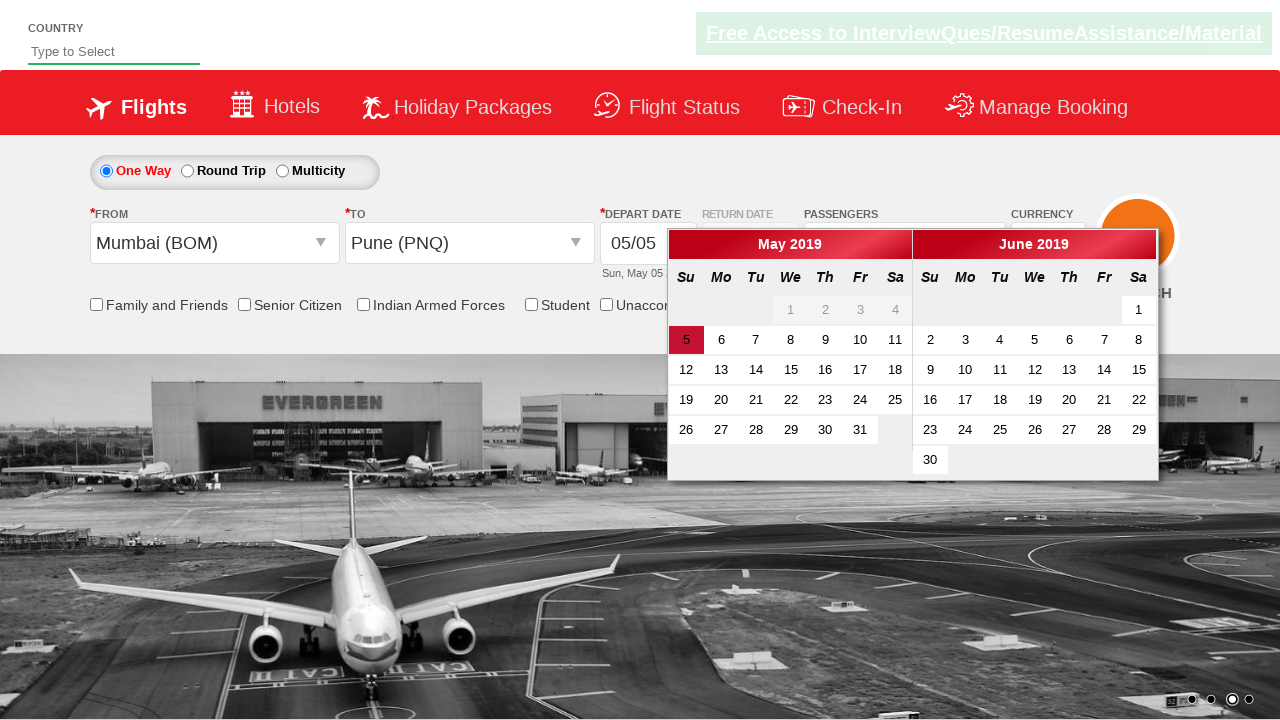

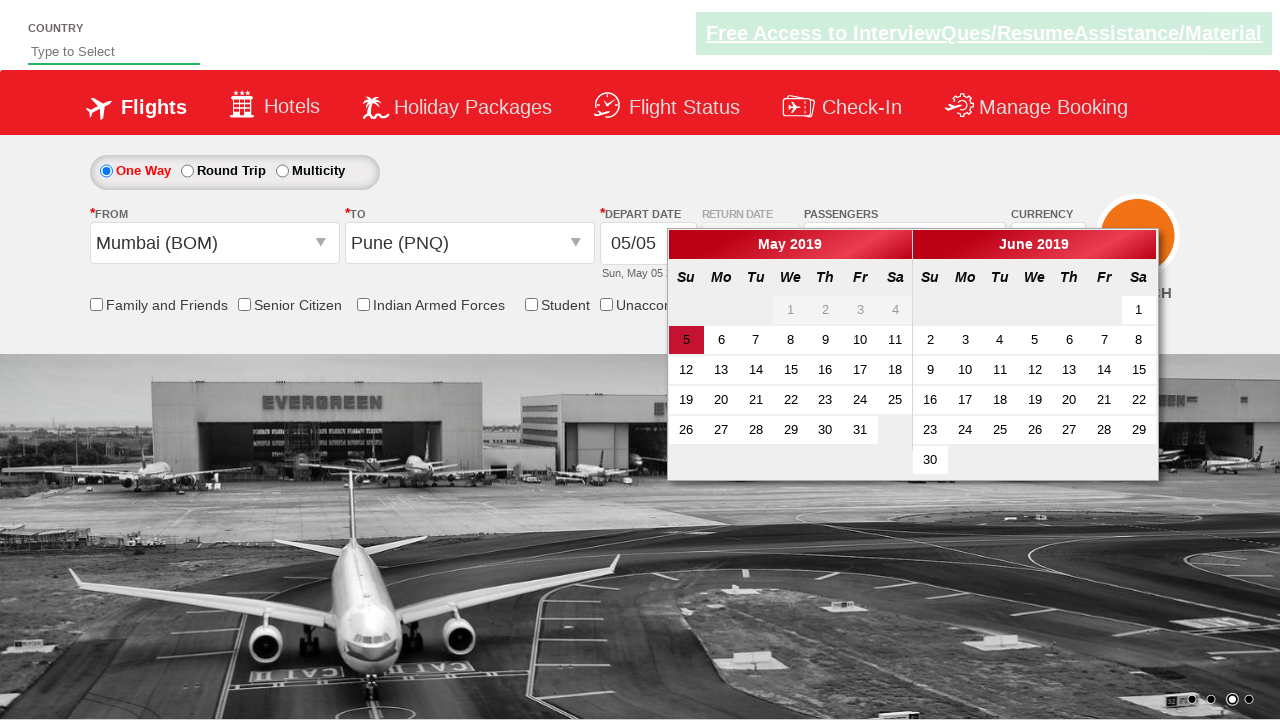